Tests the price sorting functionality on BlueStone jewelry website by navigating to Diamond Rings category, then applying "Price Low to High" sort filter and verifying the sort dropdown interaction works.

Starting URL: https://www.bluestone.com/

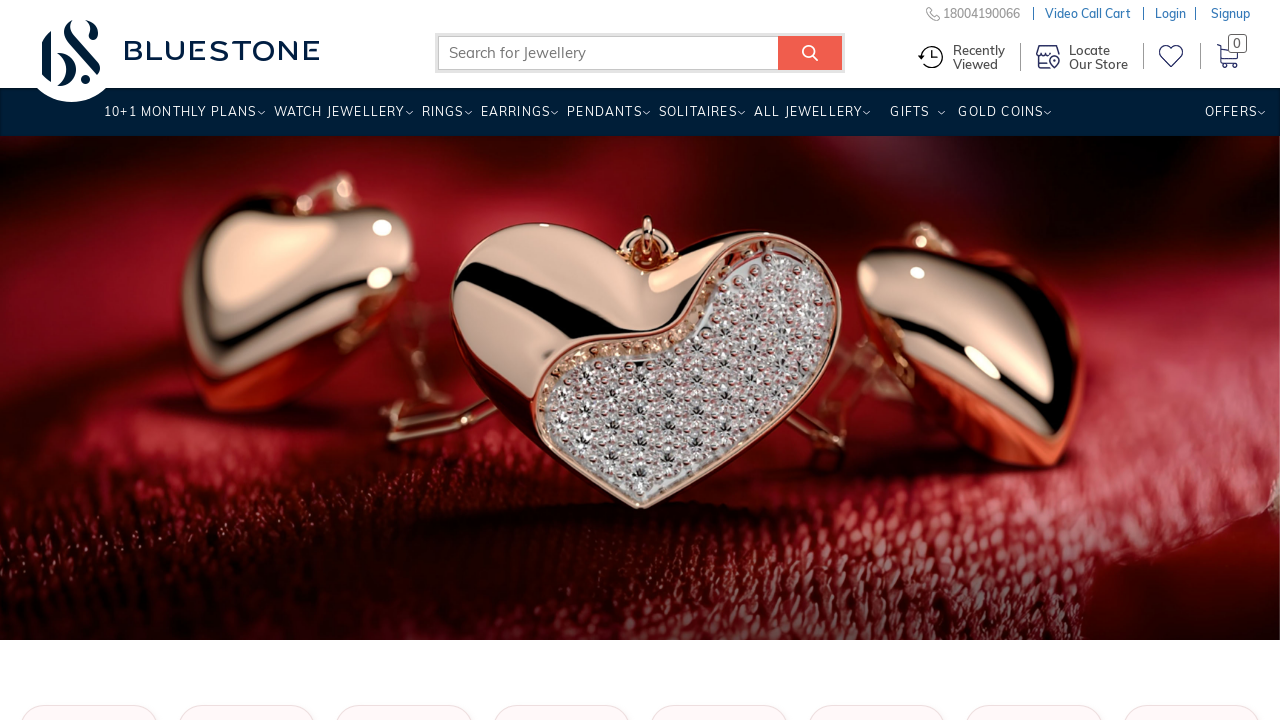

Hovered over Rings menu item at (442, 119) on xpath=//a[text()='Rings ']
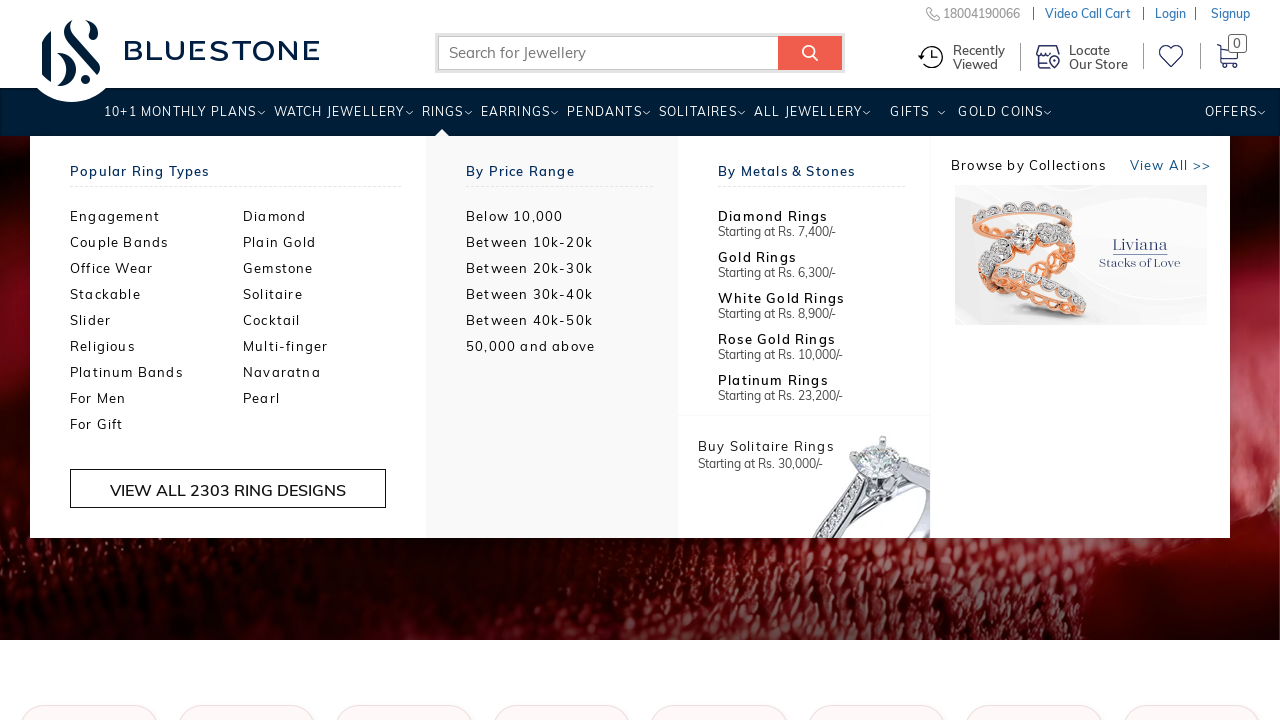

Waited for dropdown menu to appear
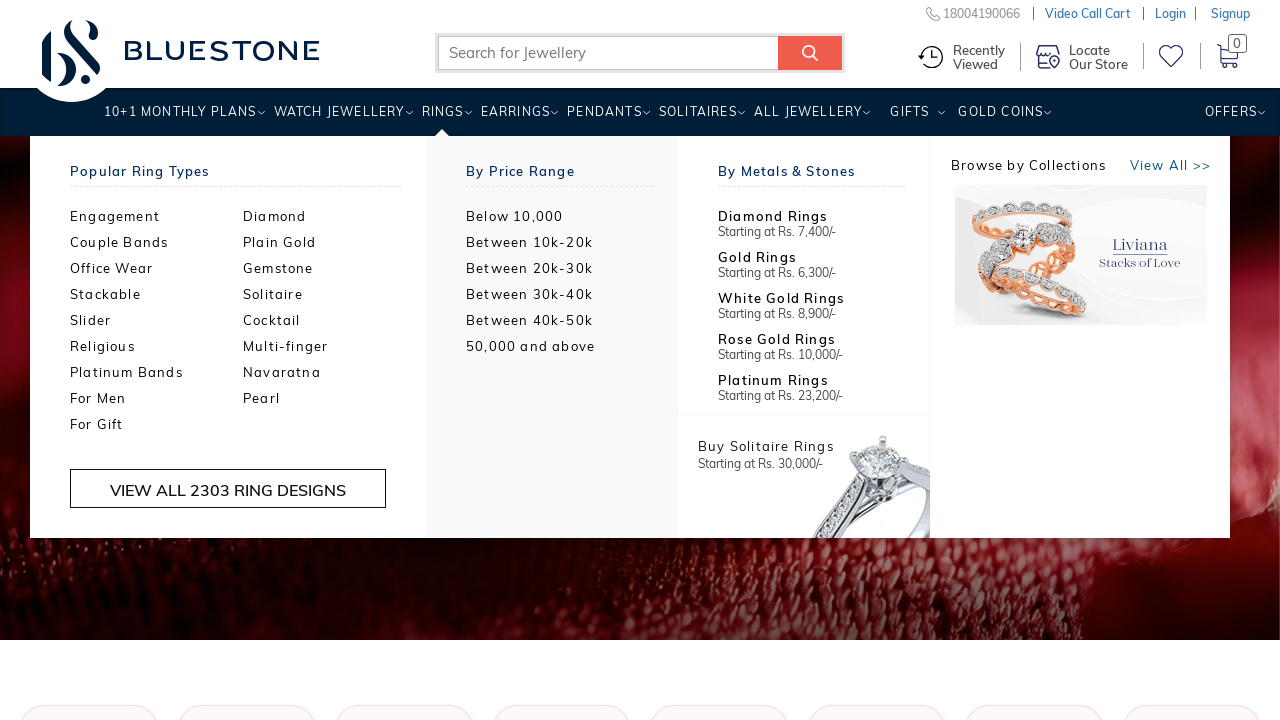

Clicked on Diamond Rings category at (330, 216) on xpath=//li[2]/a[@title='Diamond Rings']
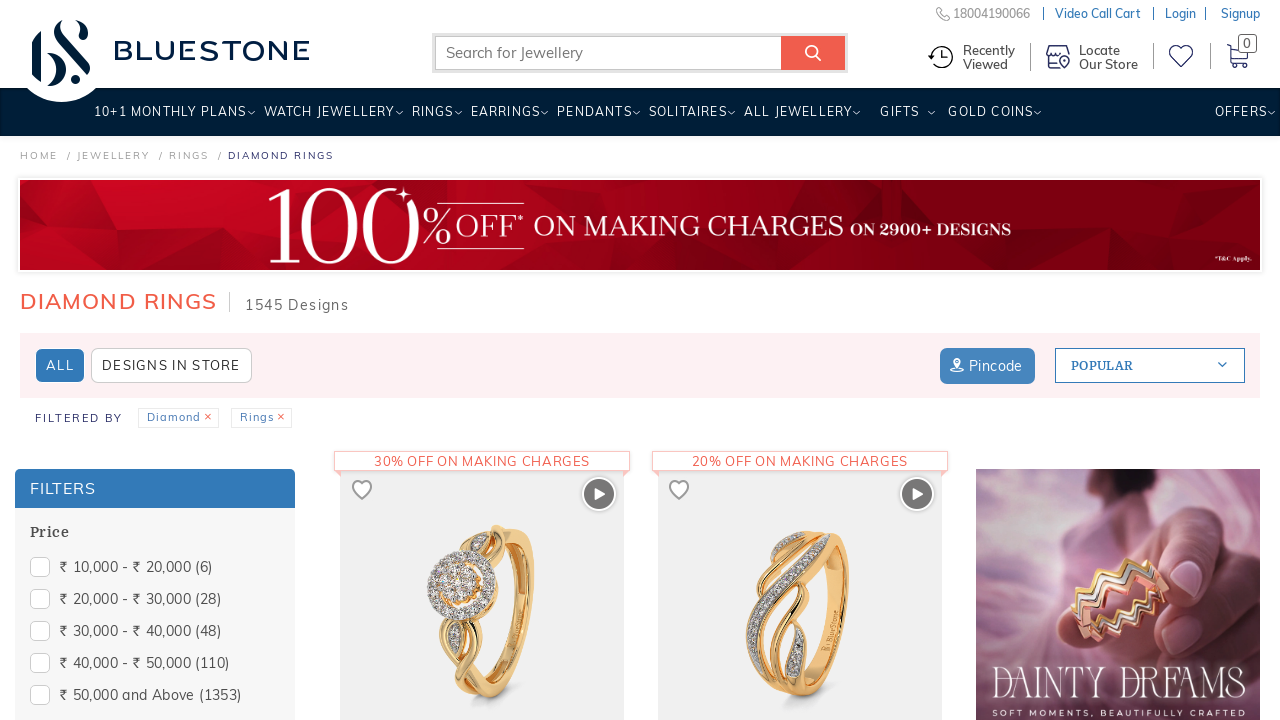

Product listing loaded with prices visible
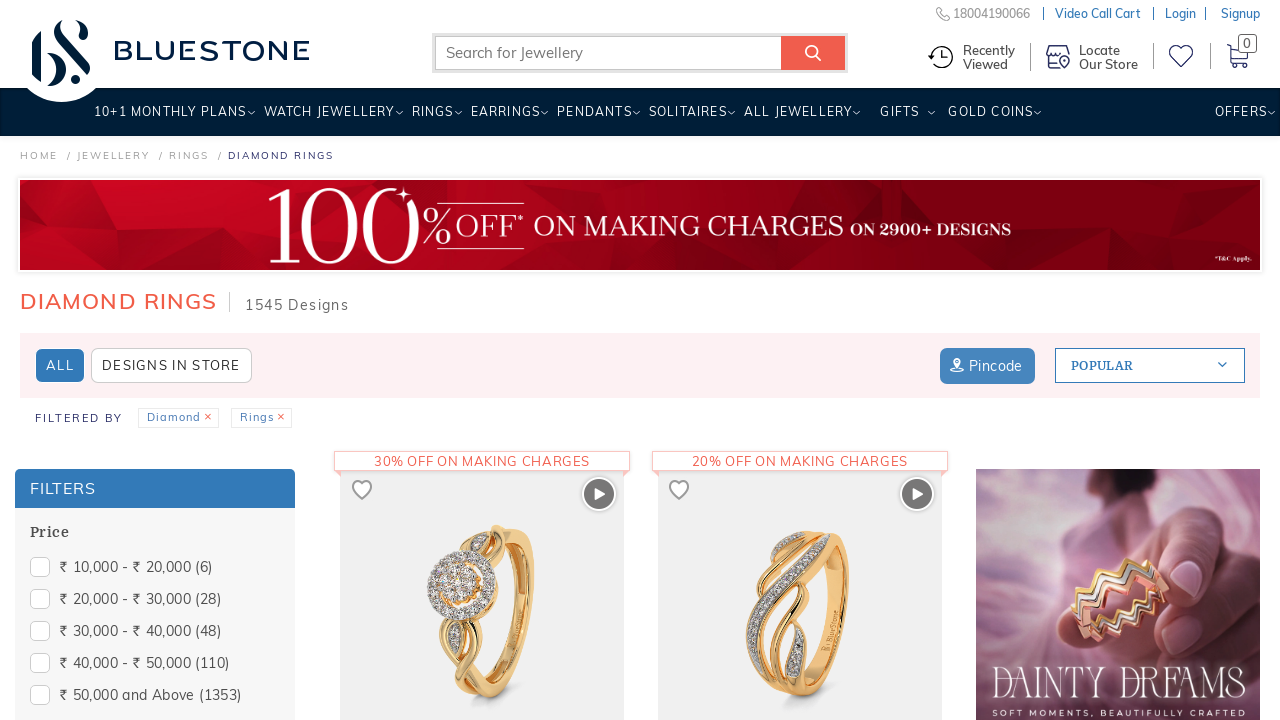

Hovered over Popular sort dropdown at (1150, 366) on xpath=//span[contains(.,' Popular ')]/parent::span
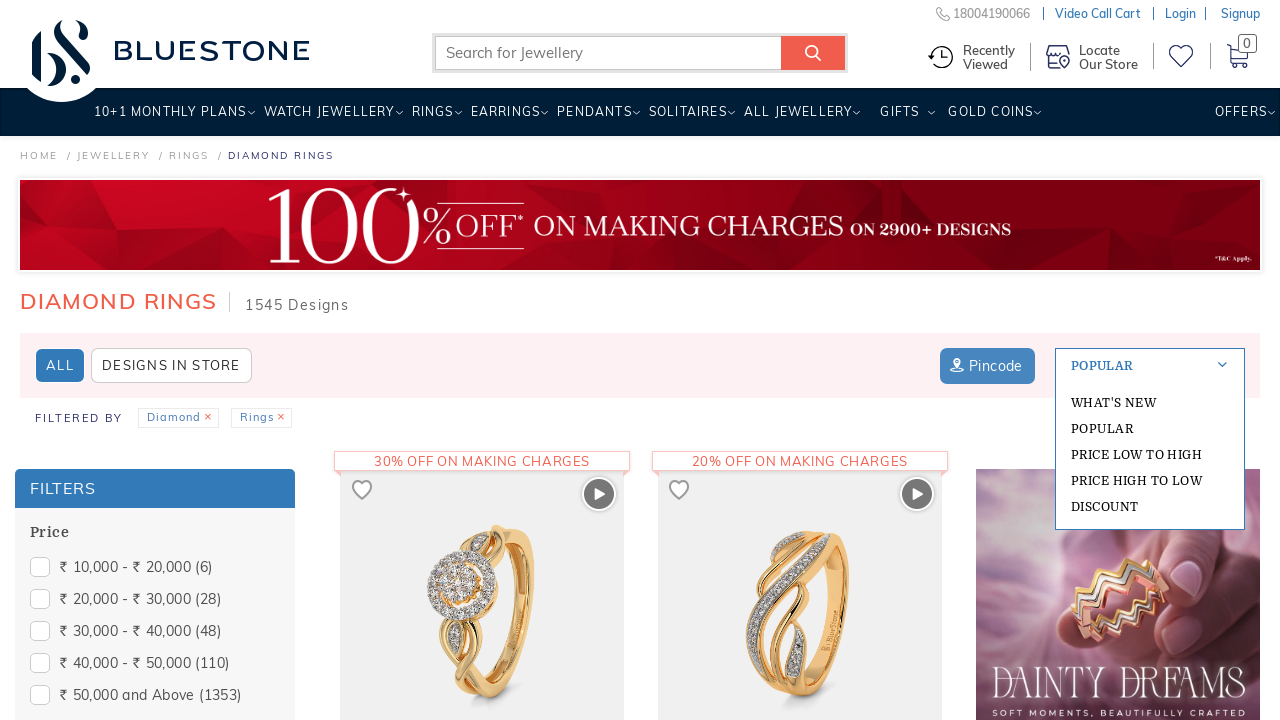

Waited for sort options to appear
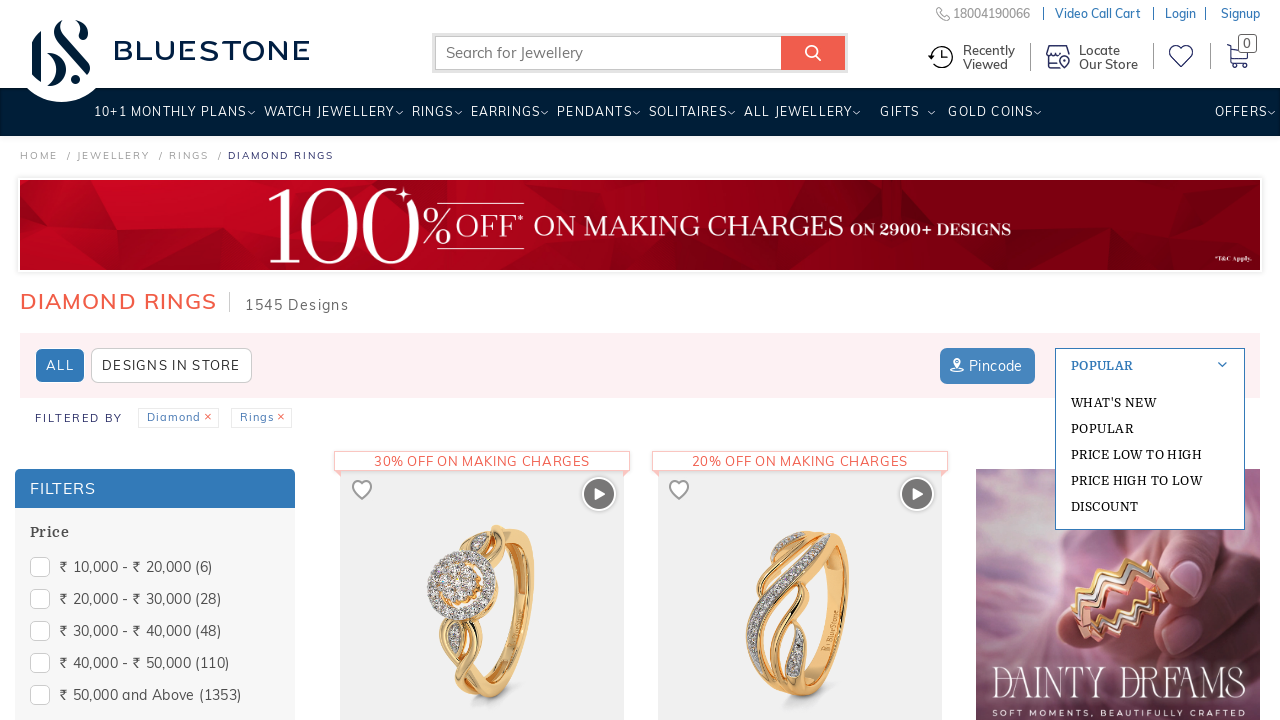

Clicked on Price Low to High sort option at (1150, 454) on xpath=//a[contains(.,'Price Low to High ')]
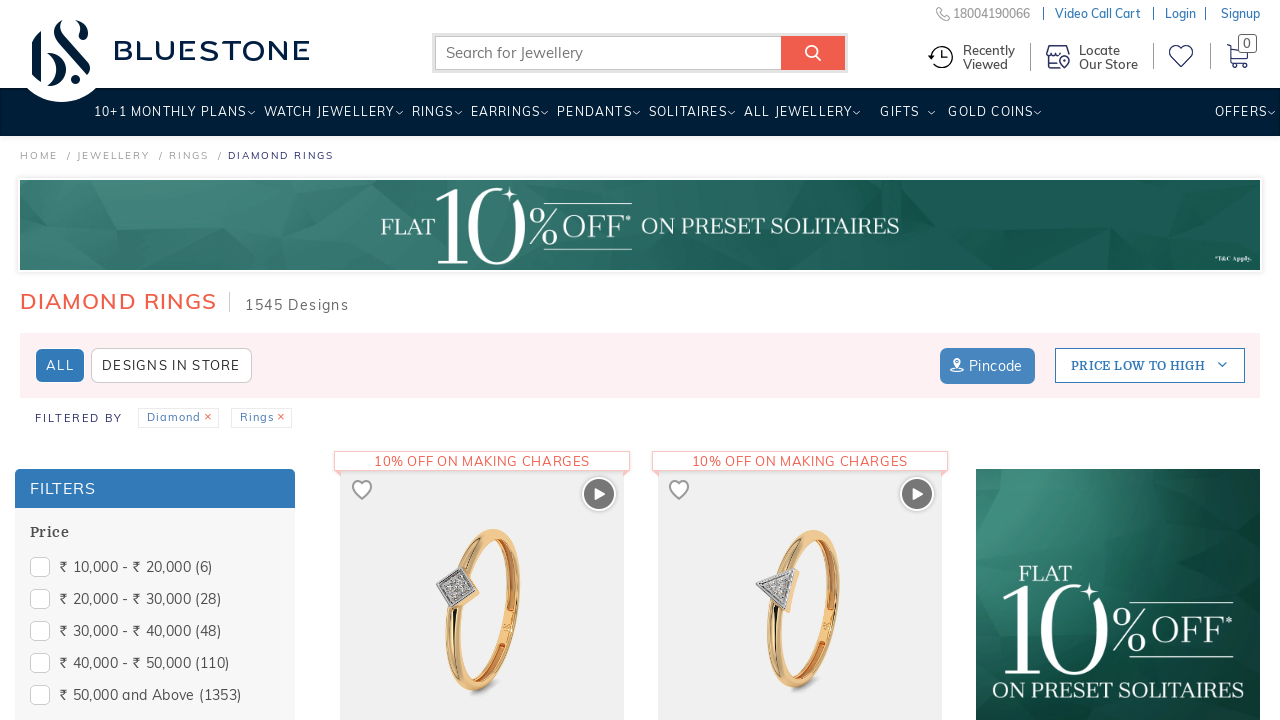

Sorted results loaded with prices in ascending order
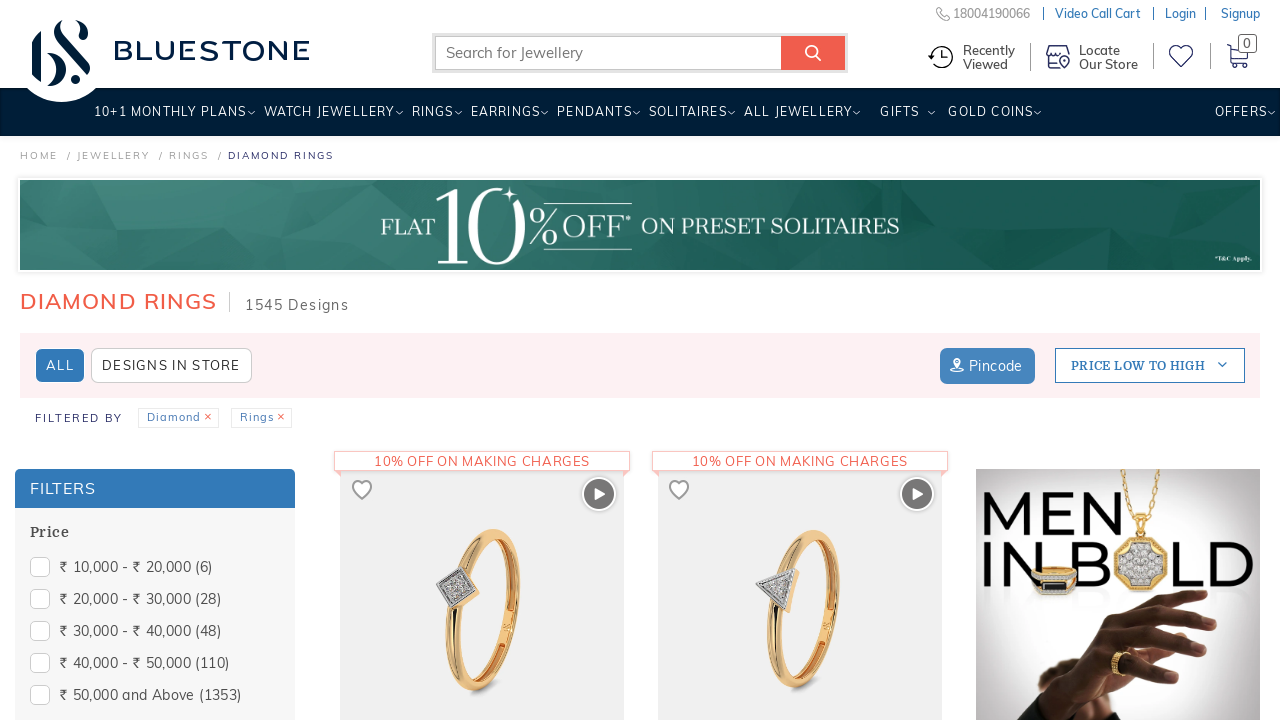

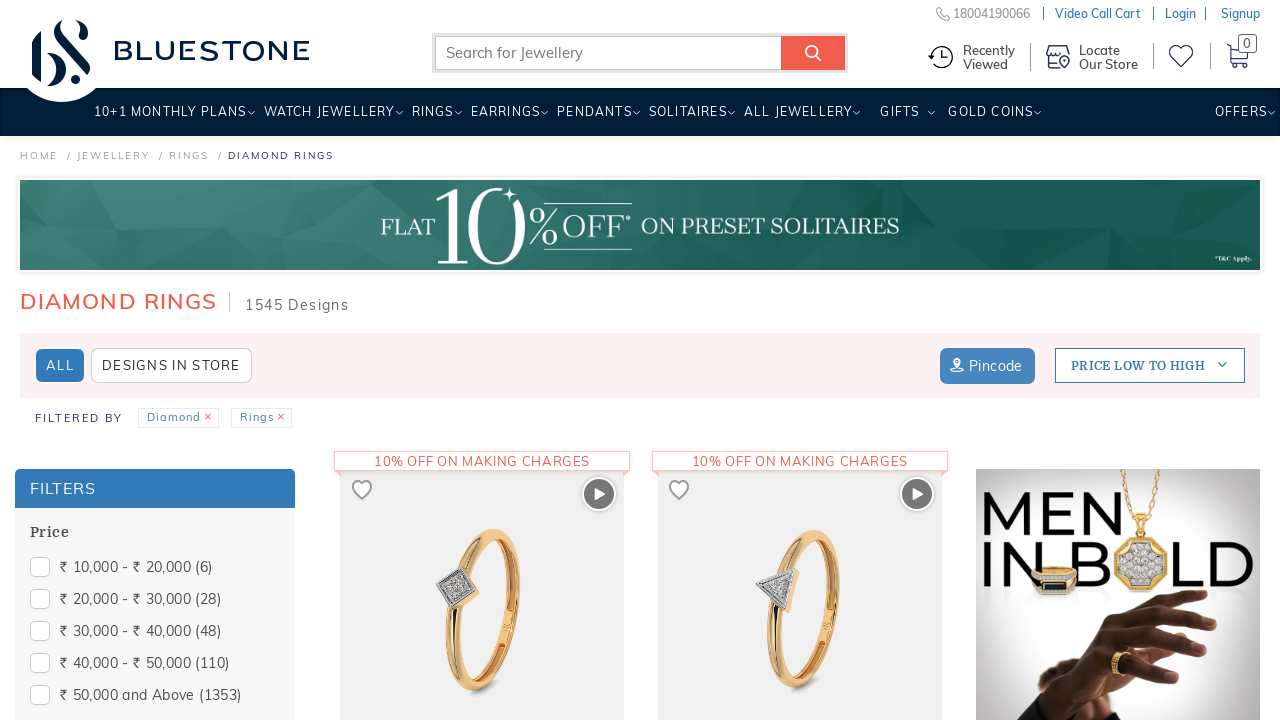